Tests jQuery UI demo site by navigating to the Draggable demo page, switching to the demo iframe to read content, then navigating to the Droppable demo page.

Starting URL: https://www.jqueryui.com

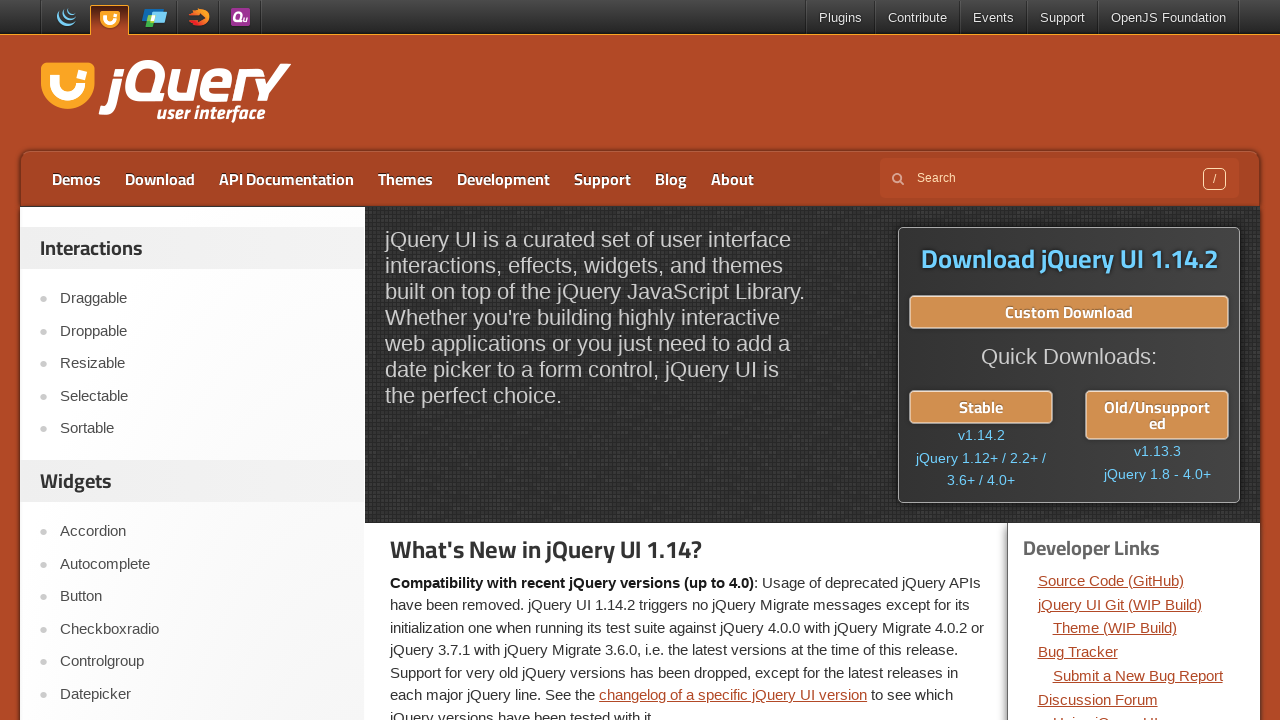

Clicked on Draggable link at (202, 299) on text=Draggable
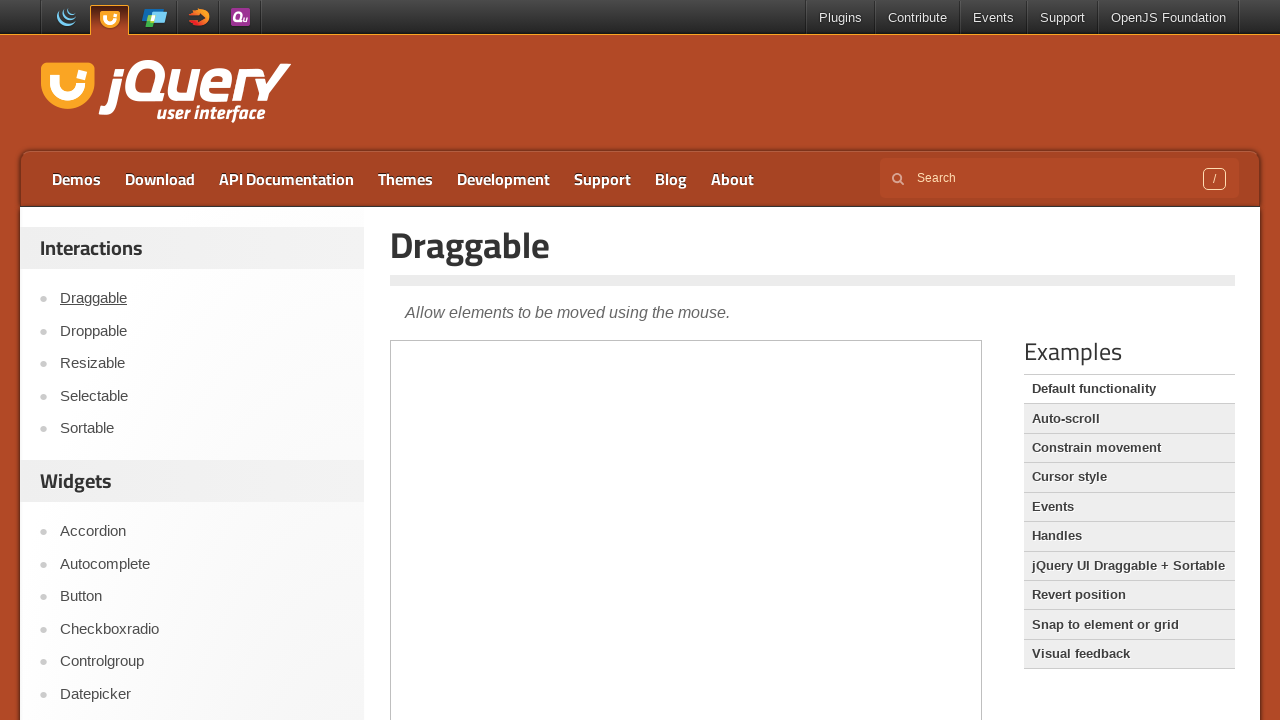

Demo frame loaded
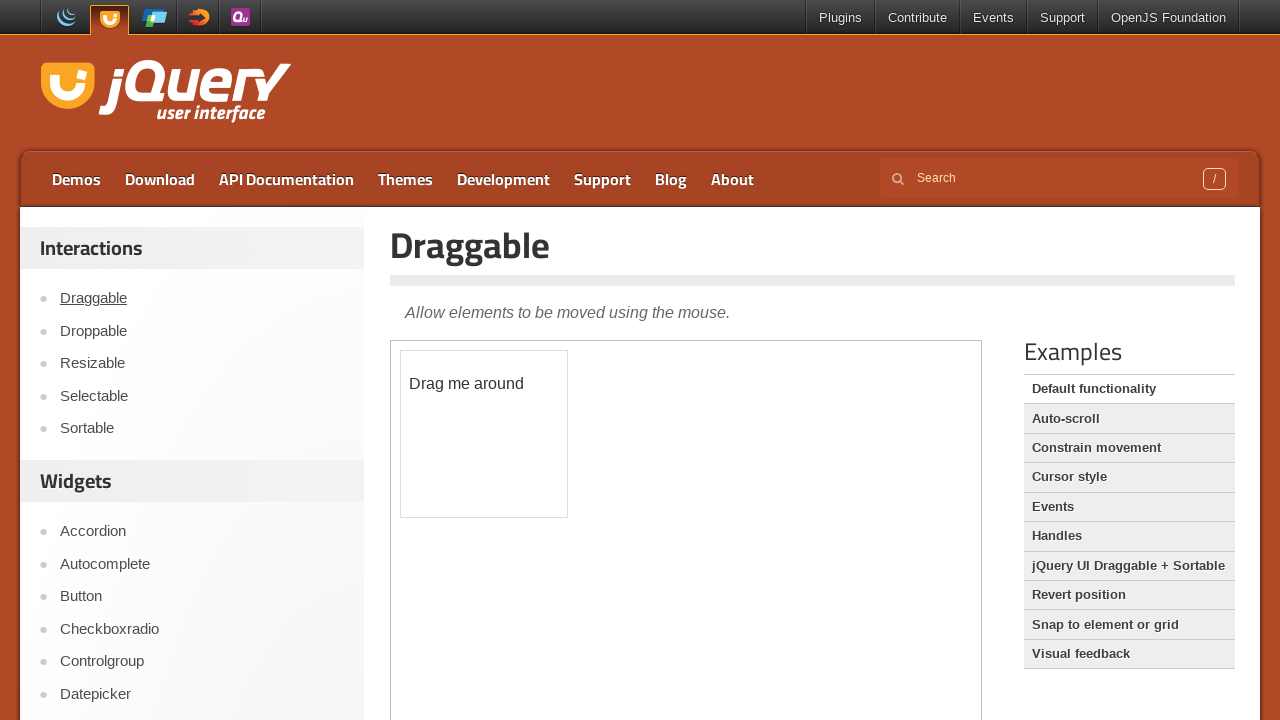

Switched to demo iframe
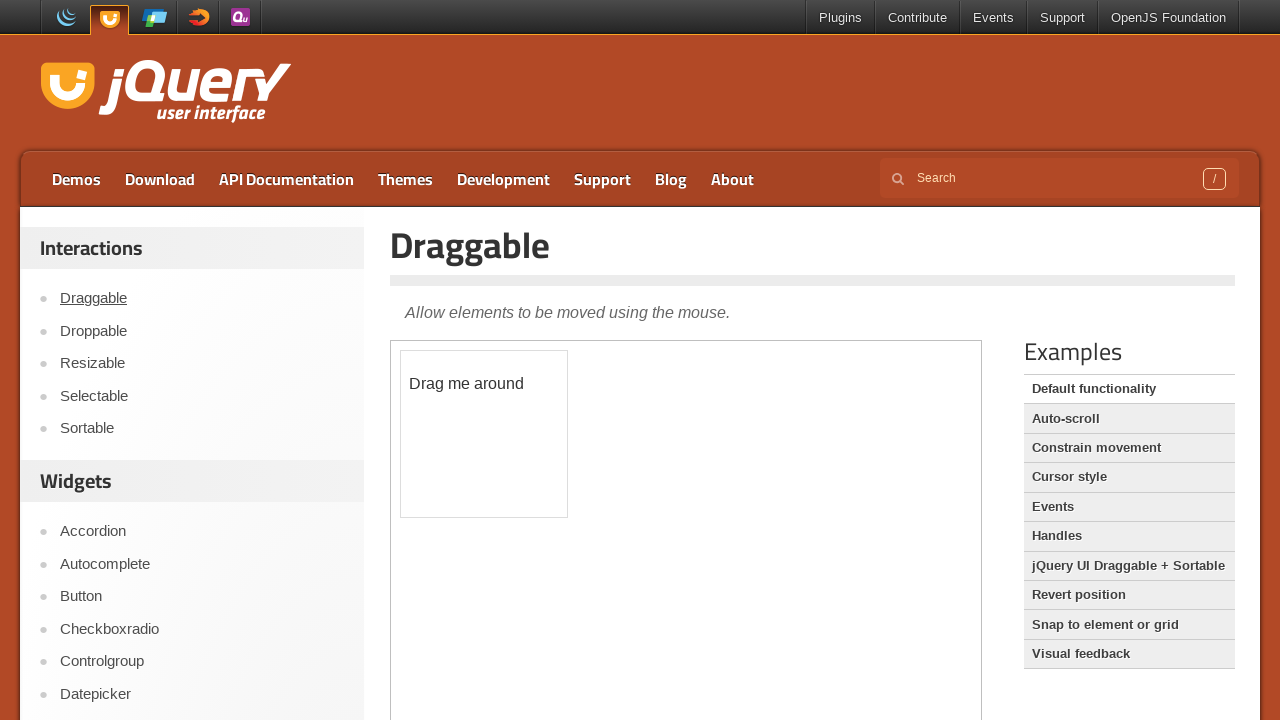

Read draggable element text content: Drag me around
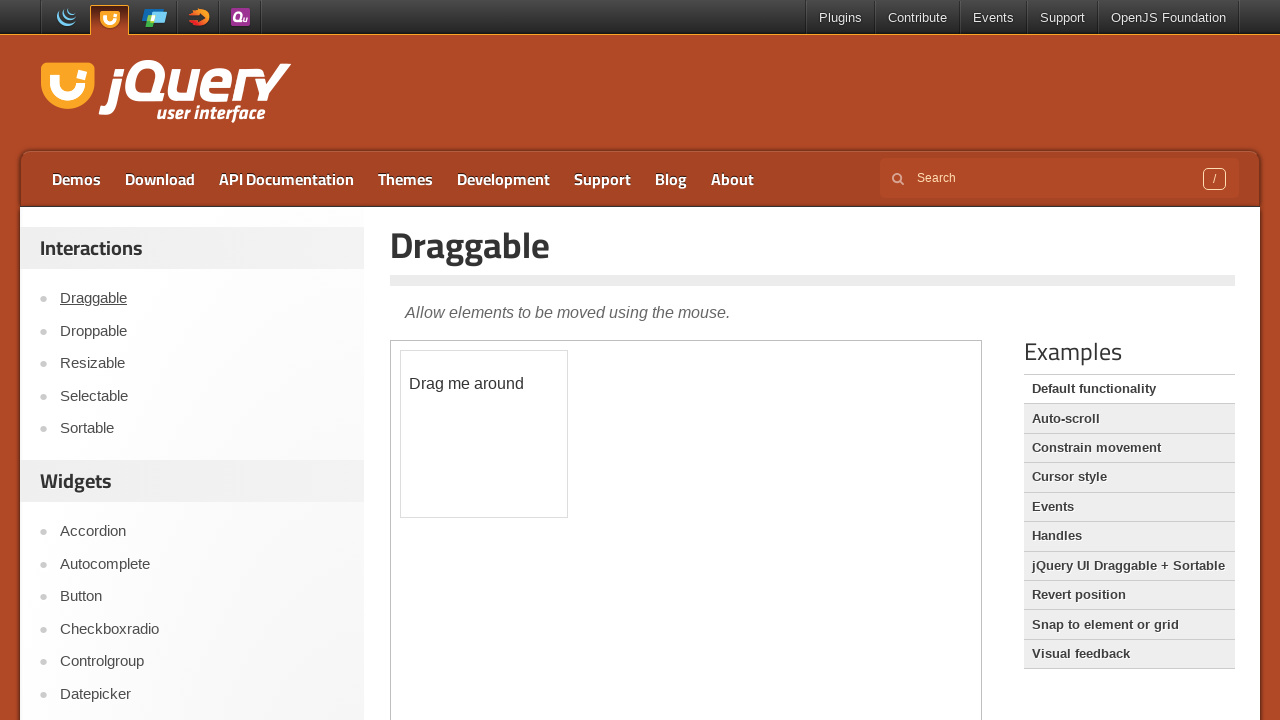

Clicked on Droppable link at (202, 331) on text=Droppable
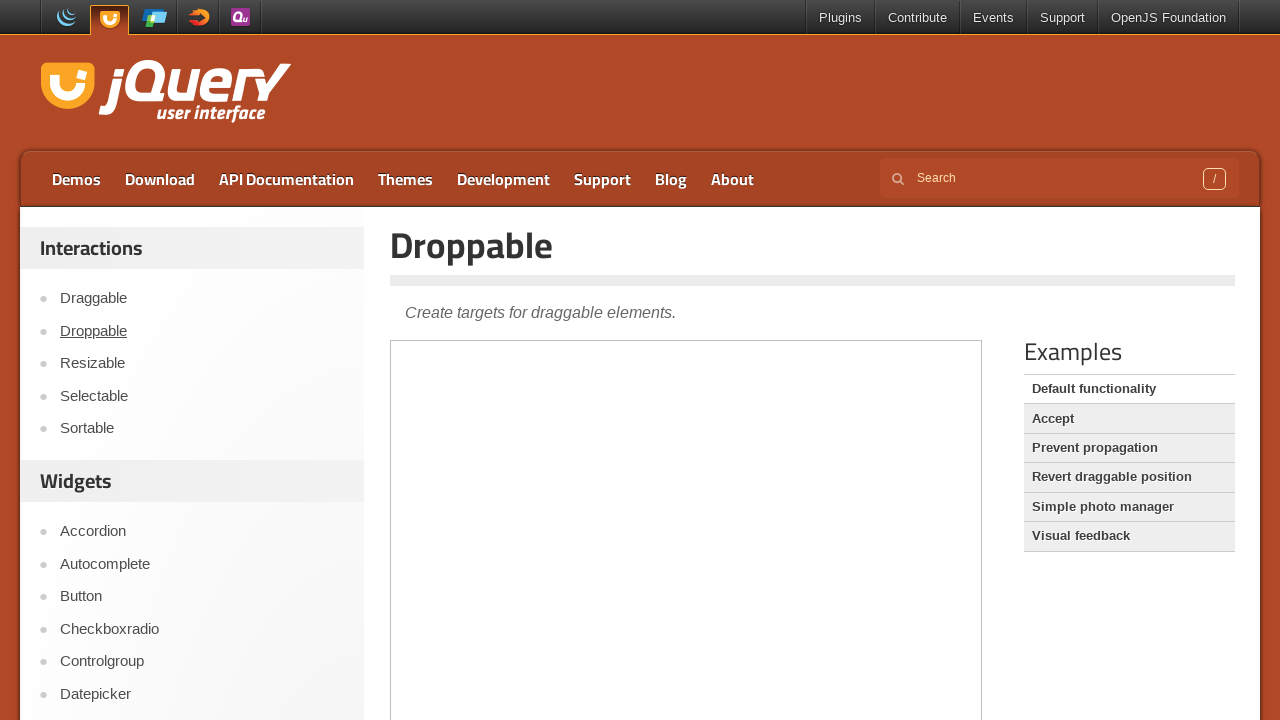

Droppable demo page loaded
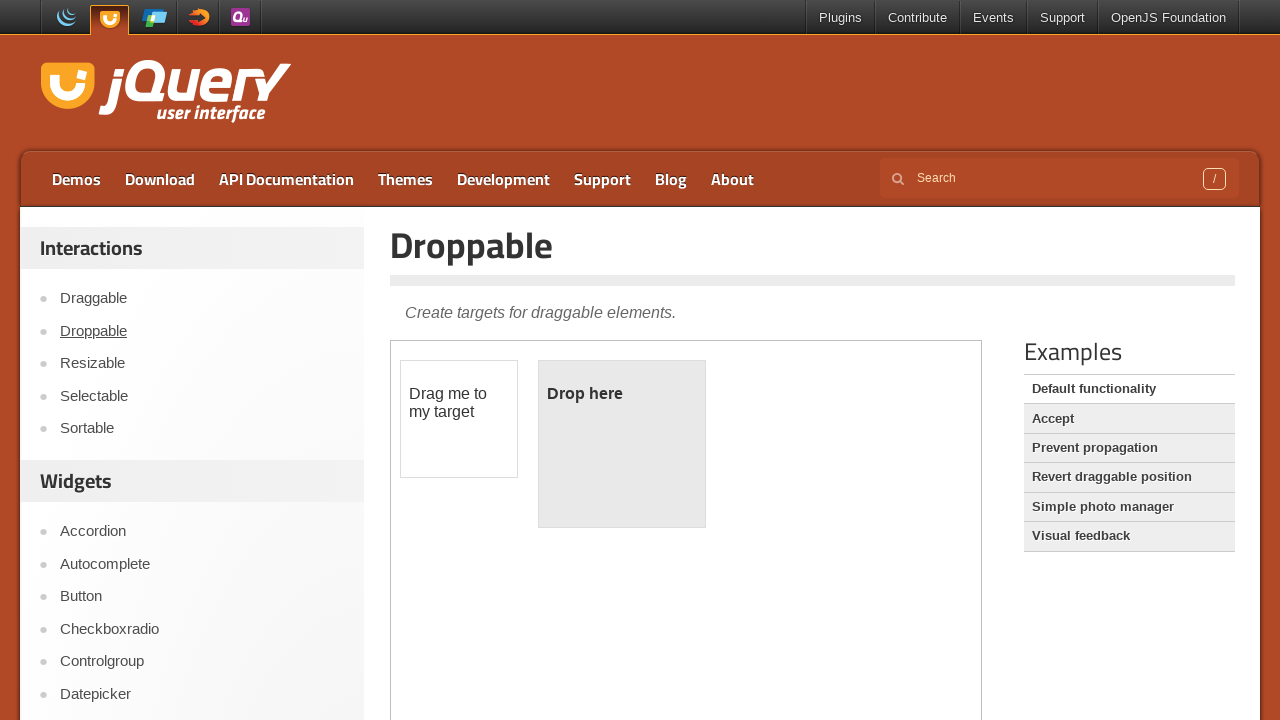

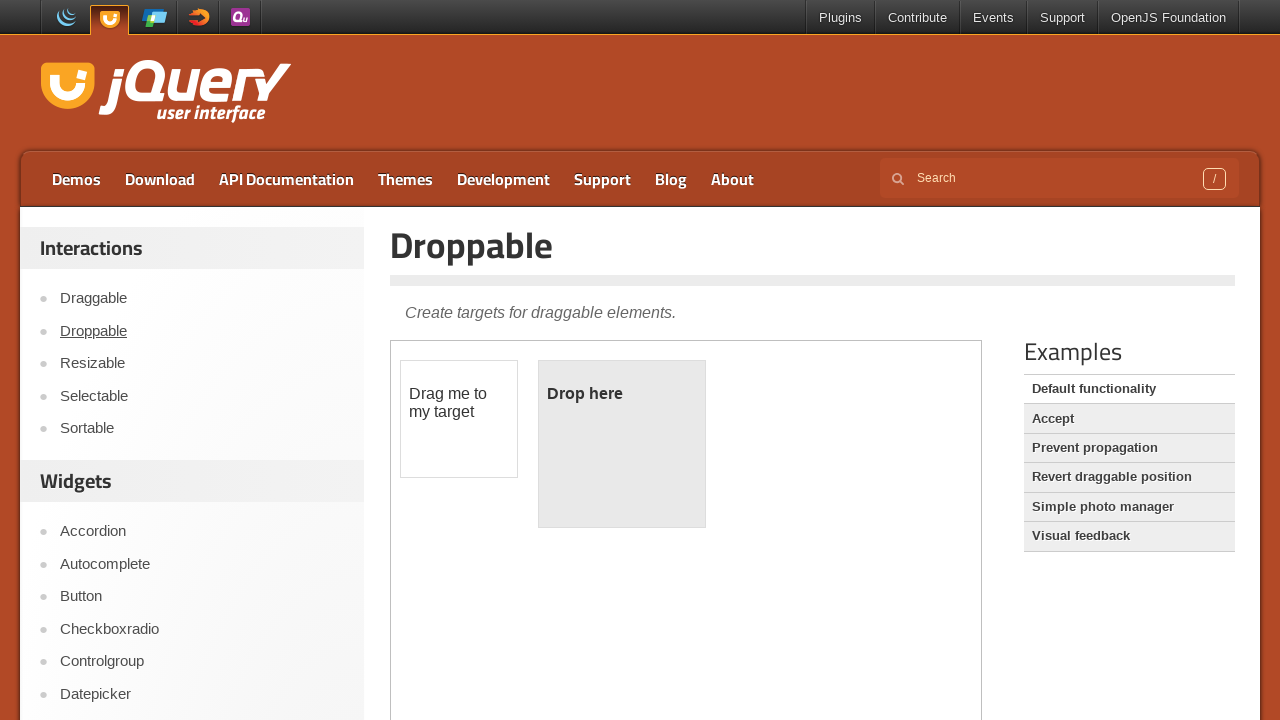